Tests navigation to the fill out forms page by clicking the corresponding link on the automation homepage.

Starting URL: https://ultimateqa.com/automation/

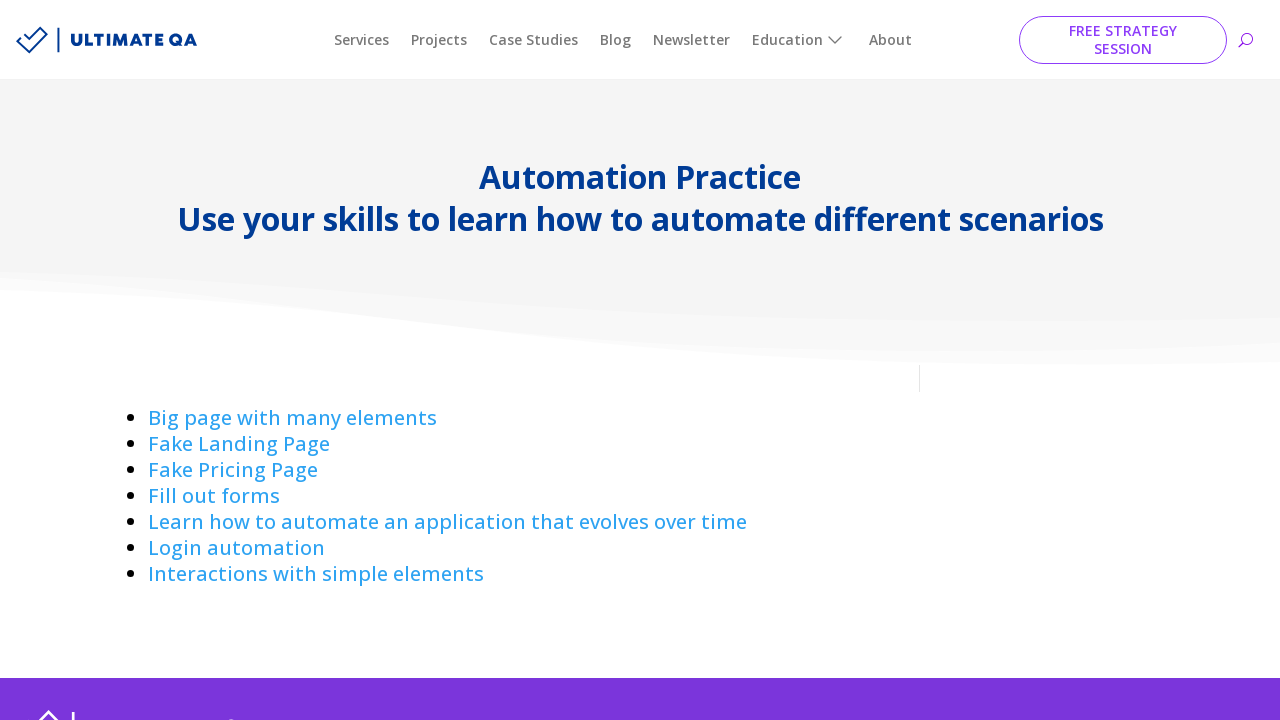

Navigated to automation homepage
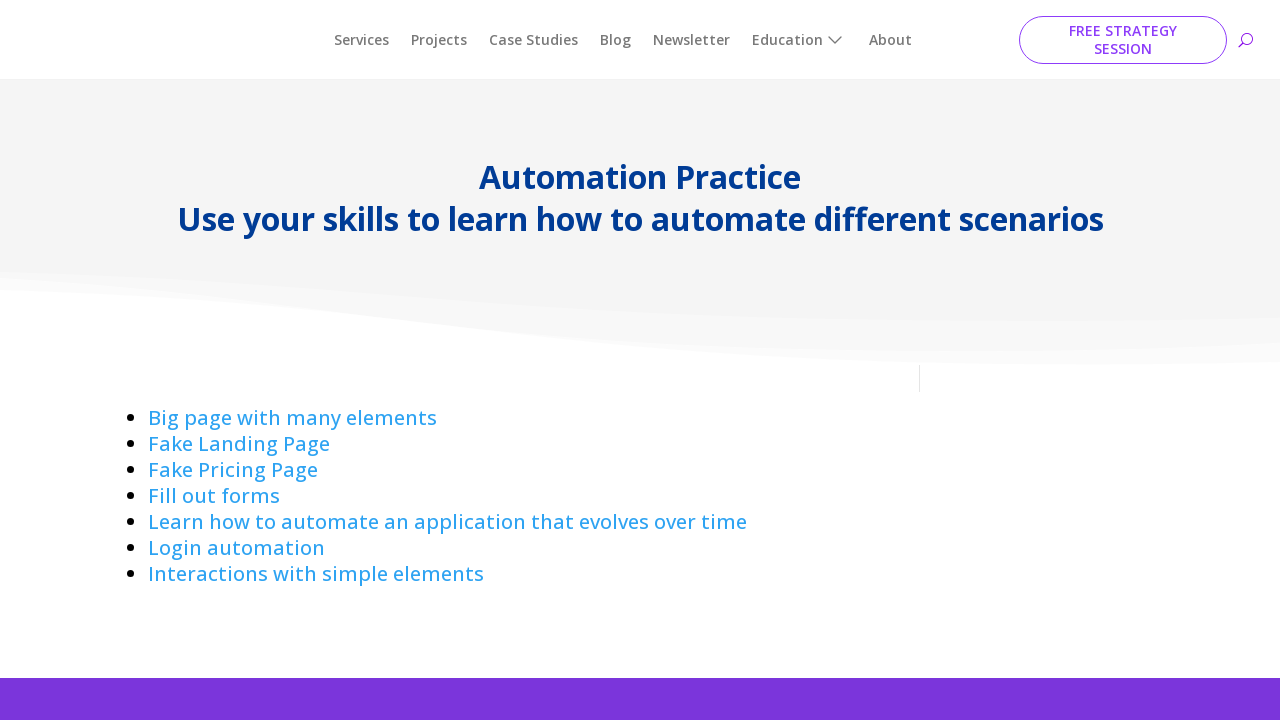

Clicked on 'Fill out forms' link at (214, 496) on a:has-text('Fill out ')
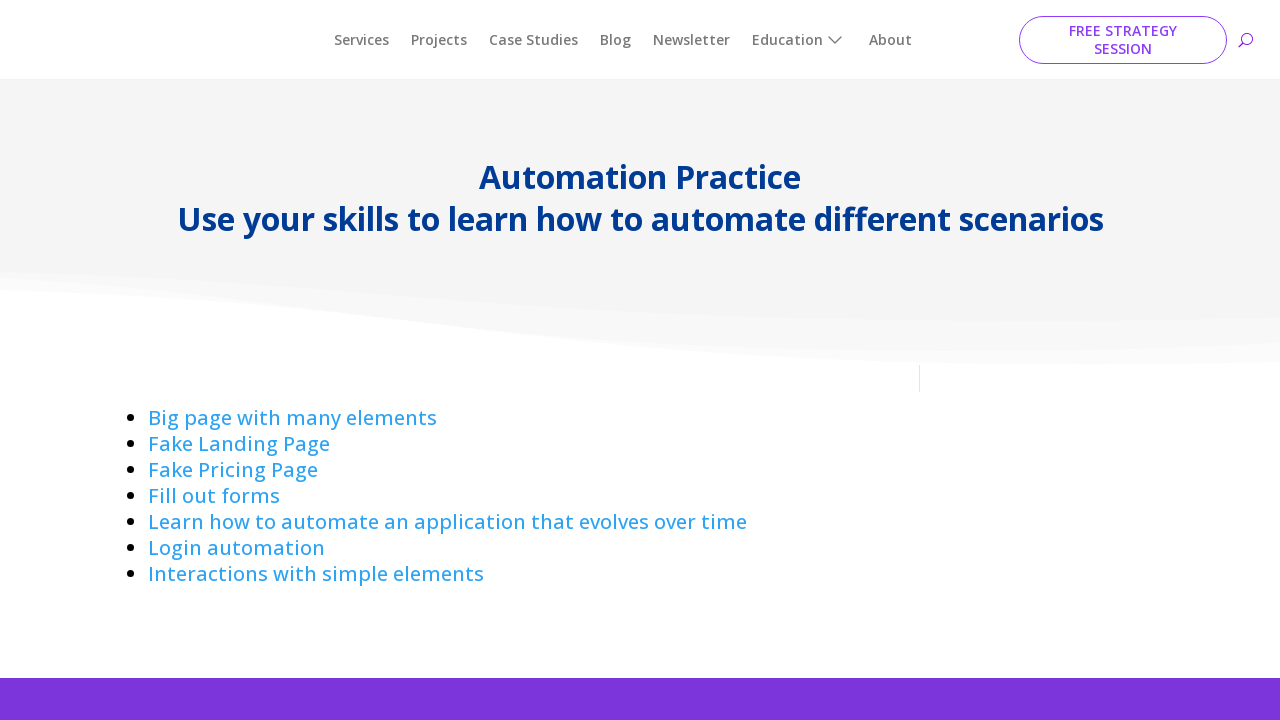

Successfully navigated to fill out forms page
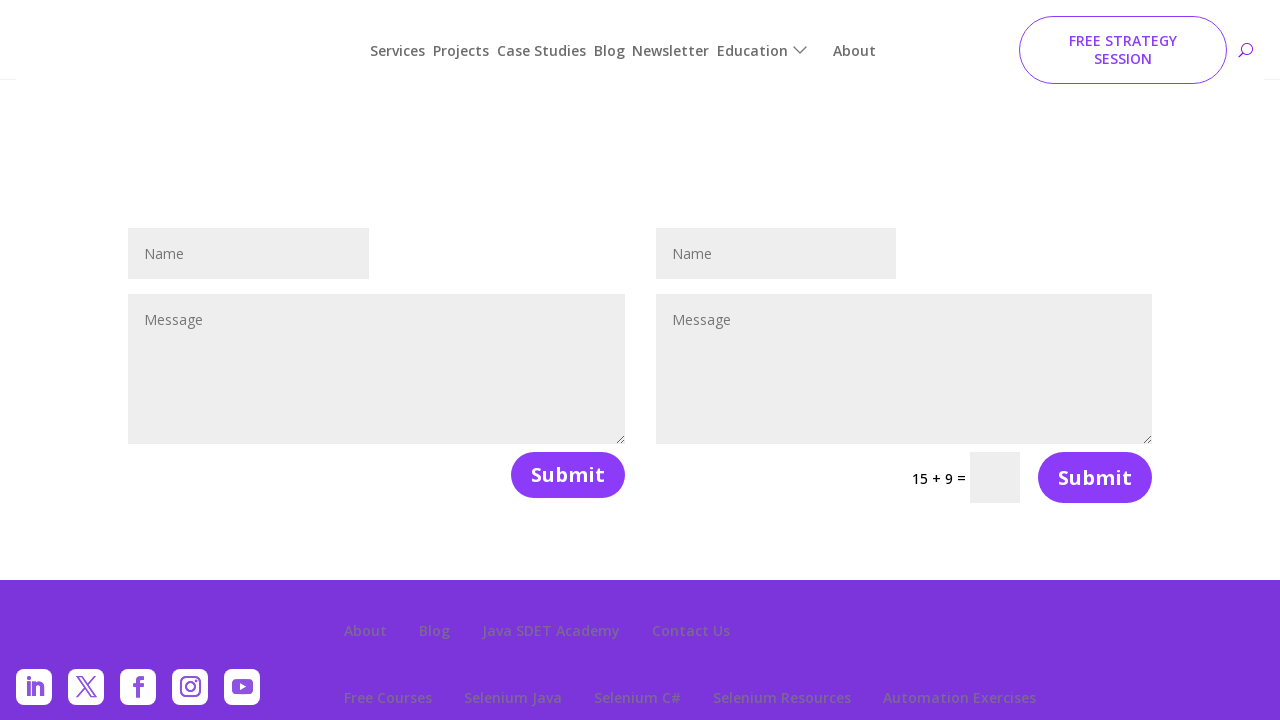

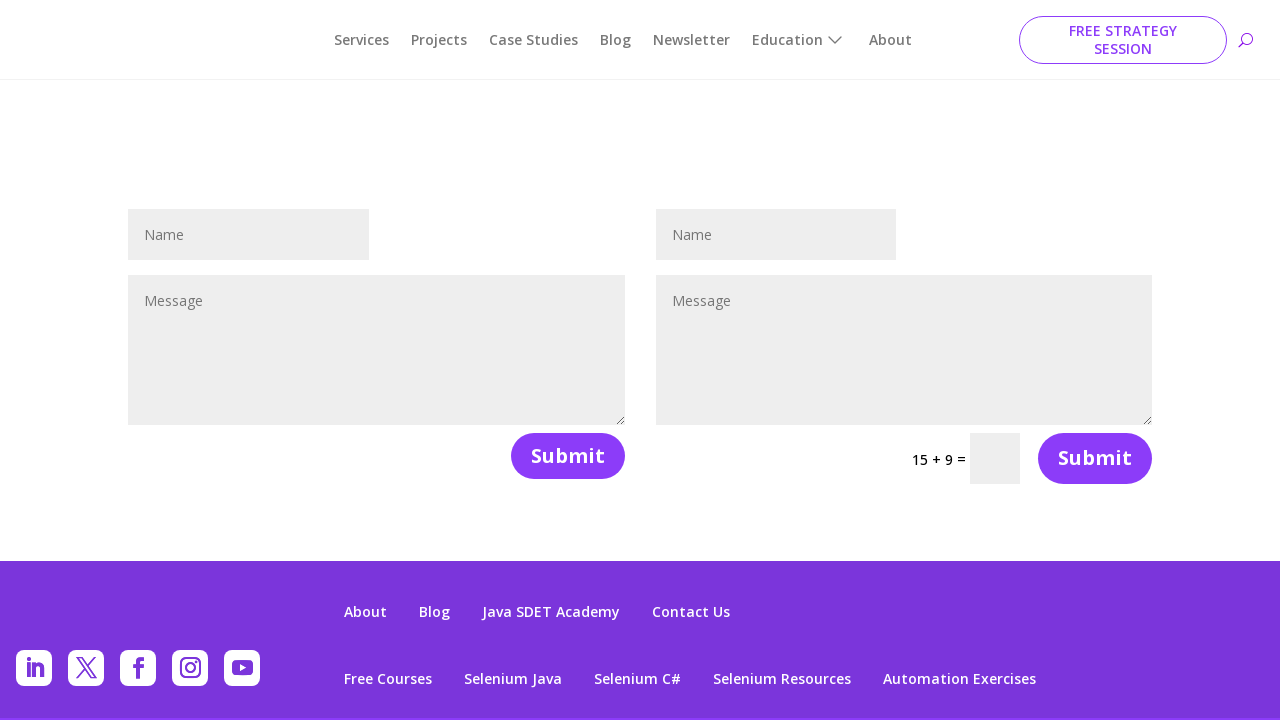